Tests a practice form submission by filling out various form fields including text inputs, radio buttons, date picker, dropdowns, checkboxes, and file upload, then verifies the submitted data in a modal.

Starting URL: https://demoqa.com/automation-practice-form

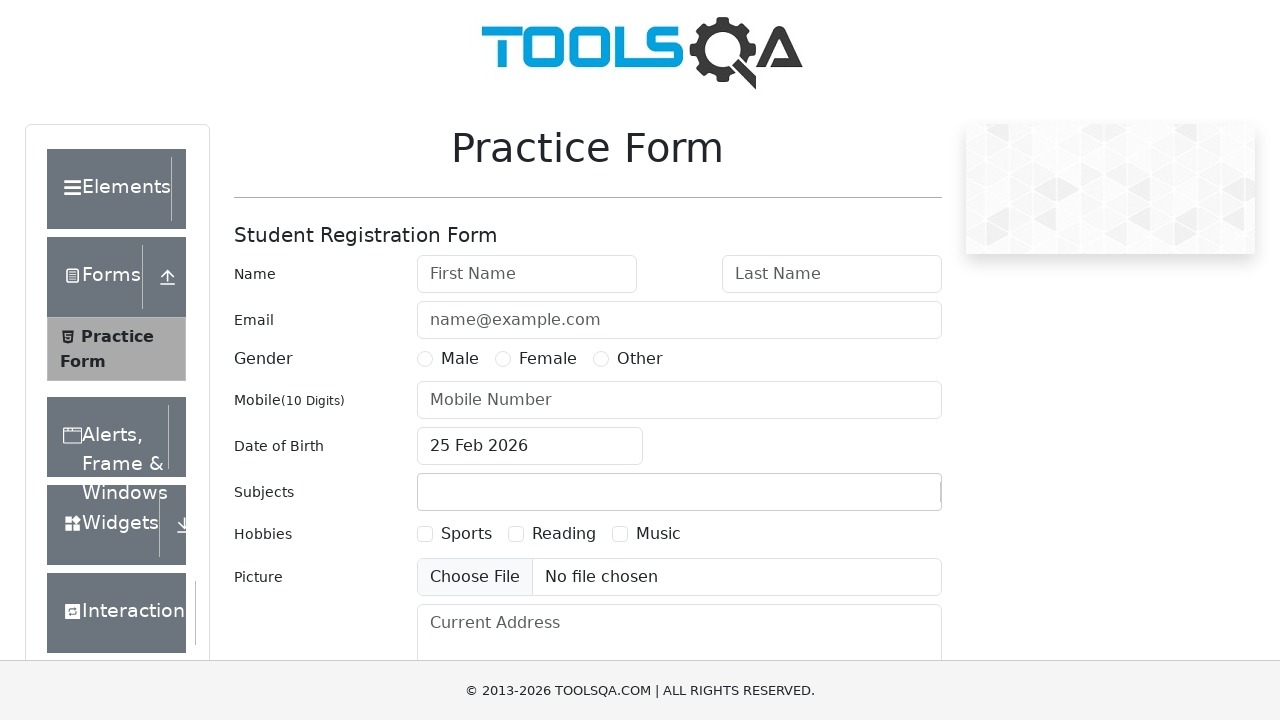

Removed banner element from page
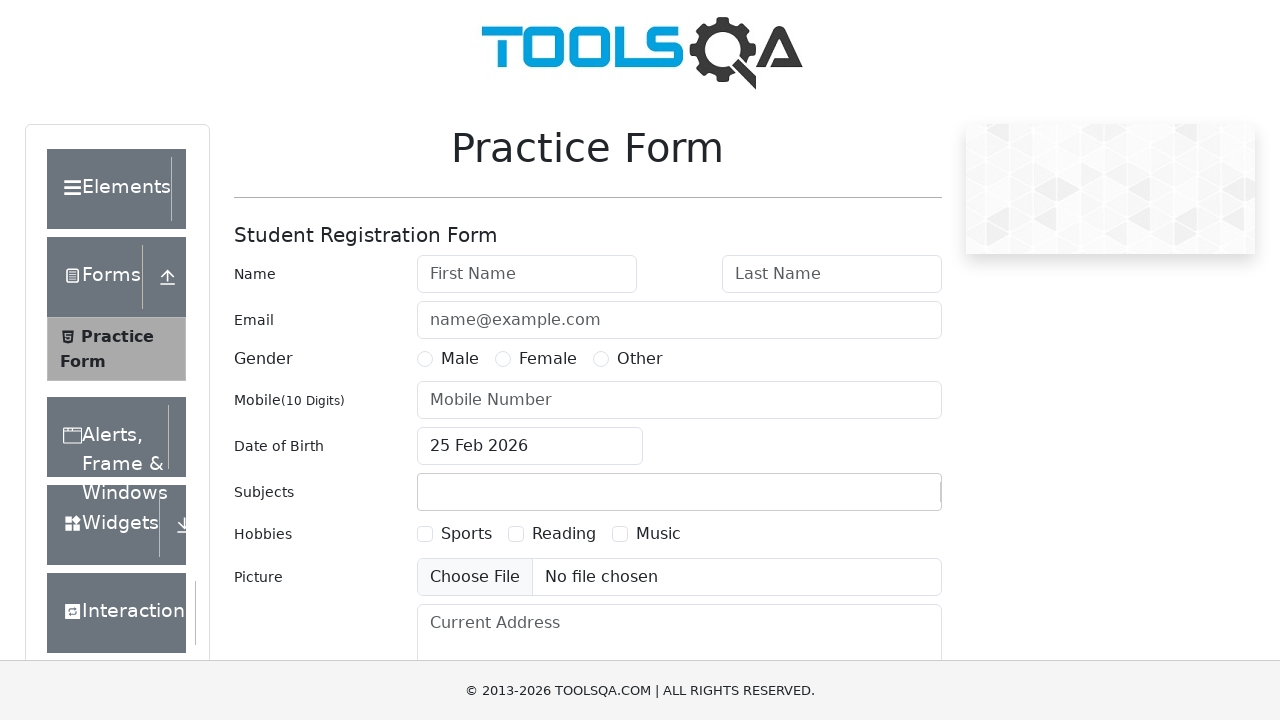

Removed footer element from page
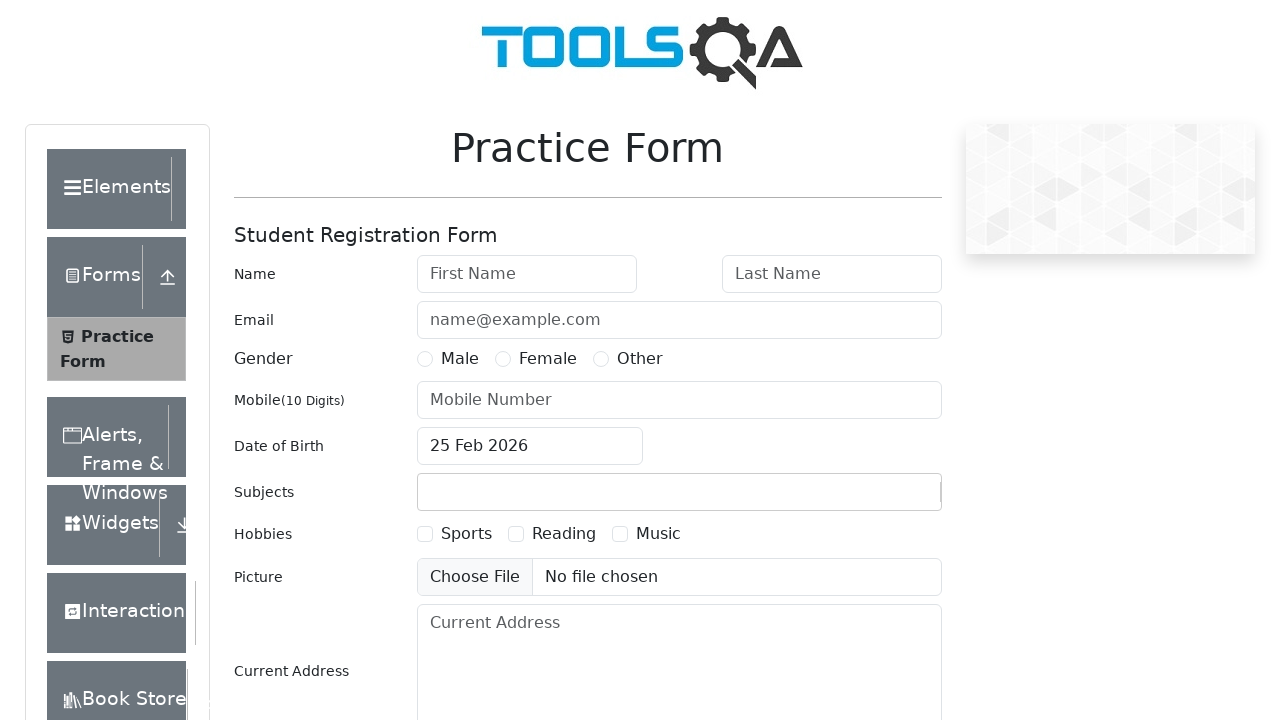

Filled first name field with 'John' on #firstName
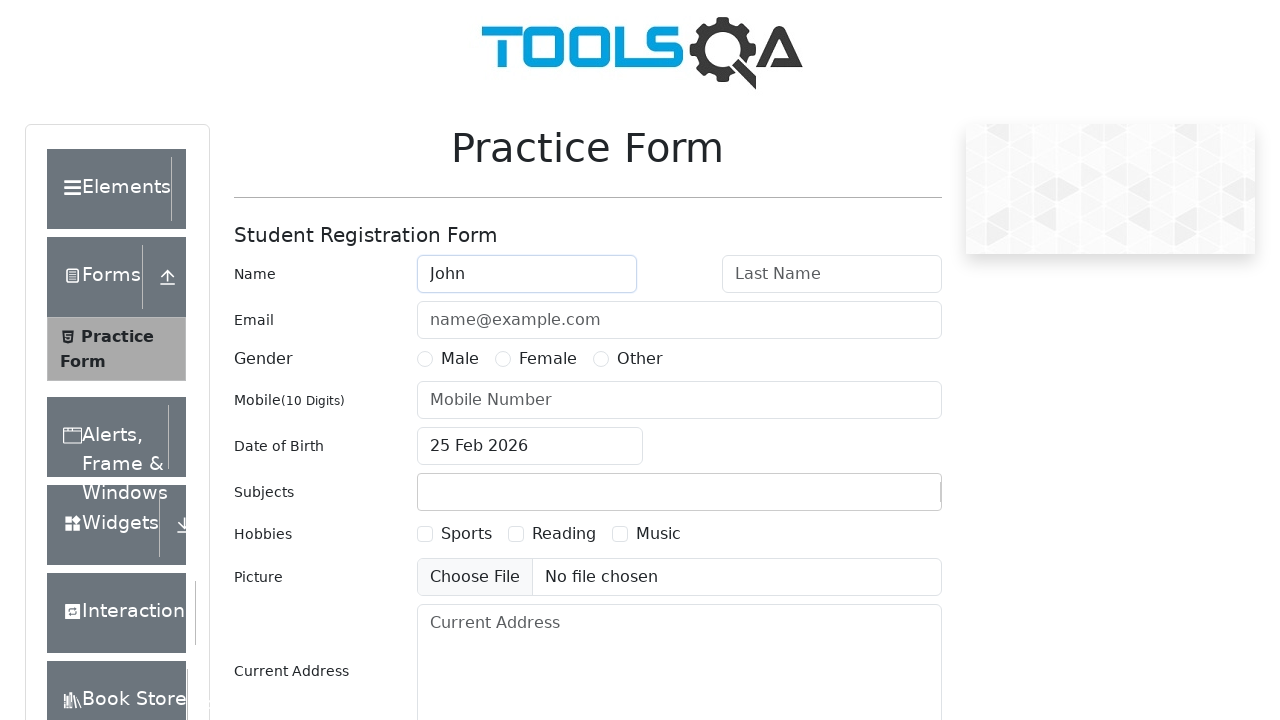

Filled last name field with 'Doe' on #lastName
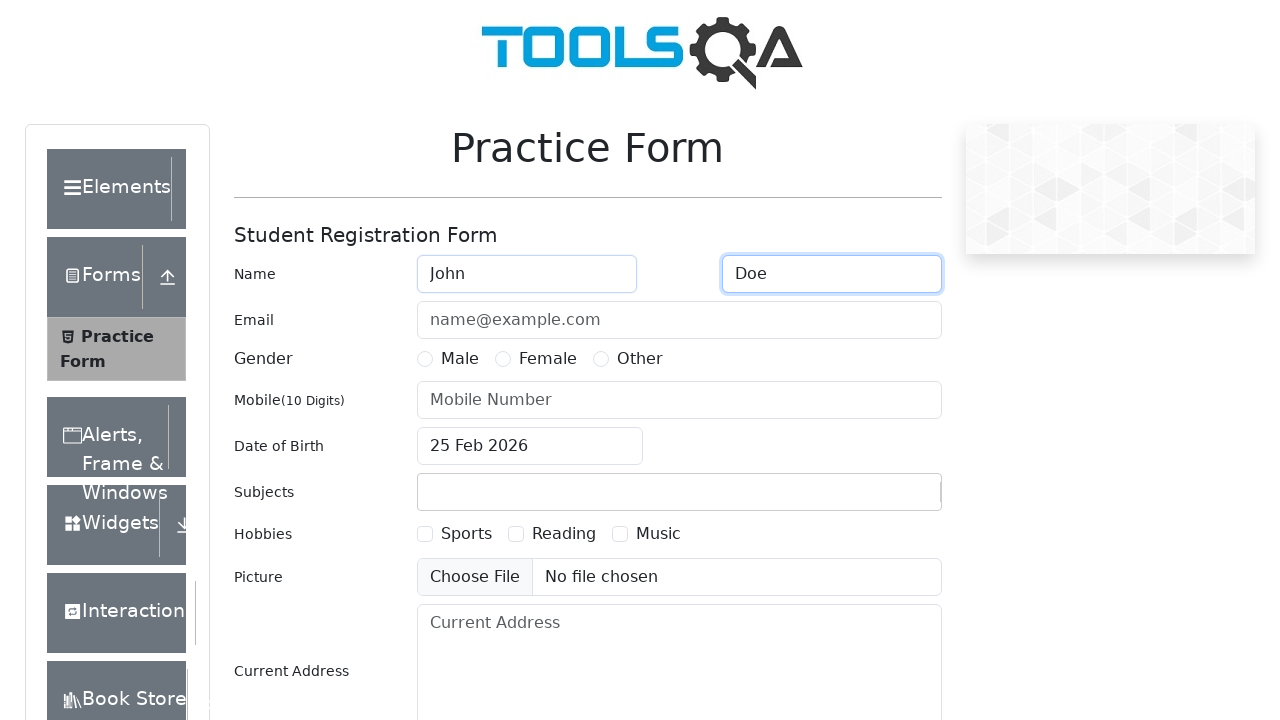

Filled email field with 'johndoe@example.com' on #userEmail
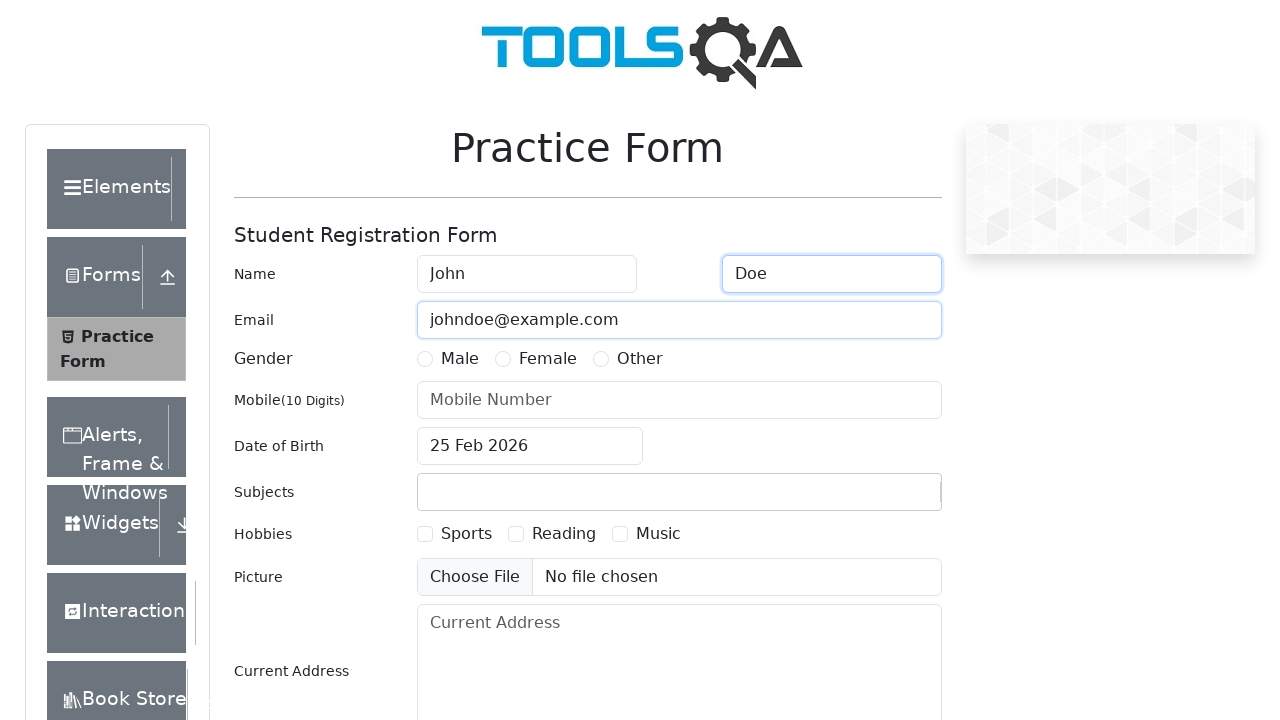

Selected Male gender radio button at (460, 359) on label[for='gender-radio-1']
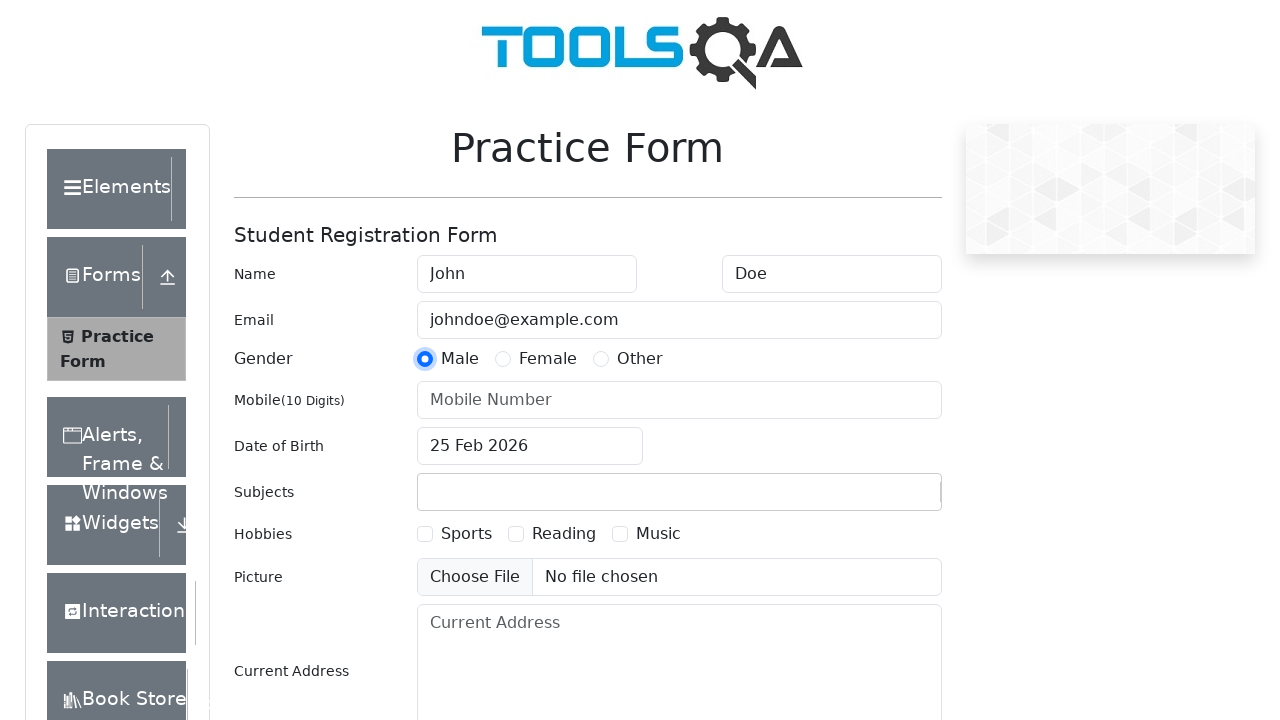

Filled phone number field with '1234567890' on #userNumber
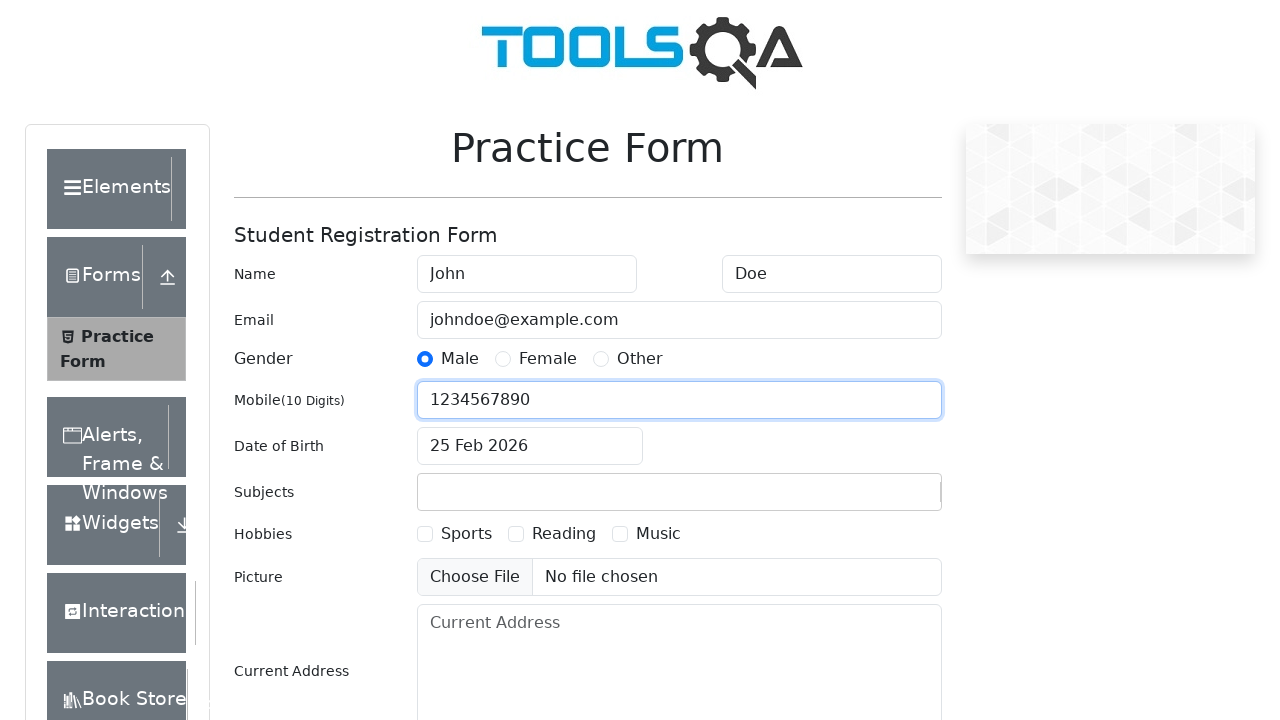

Opened date of birth calendar picker at (530, 446) on #dateOfBirthInput
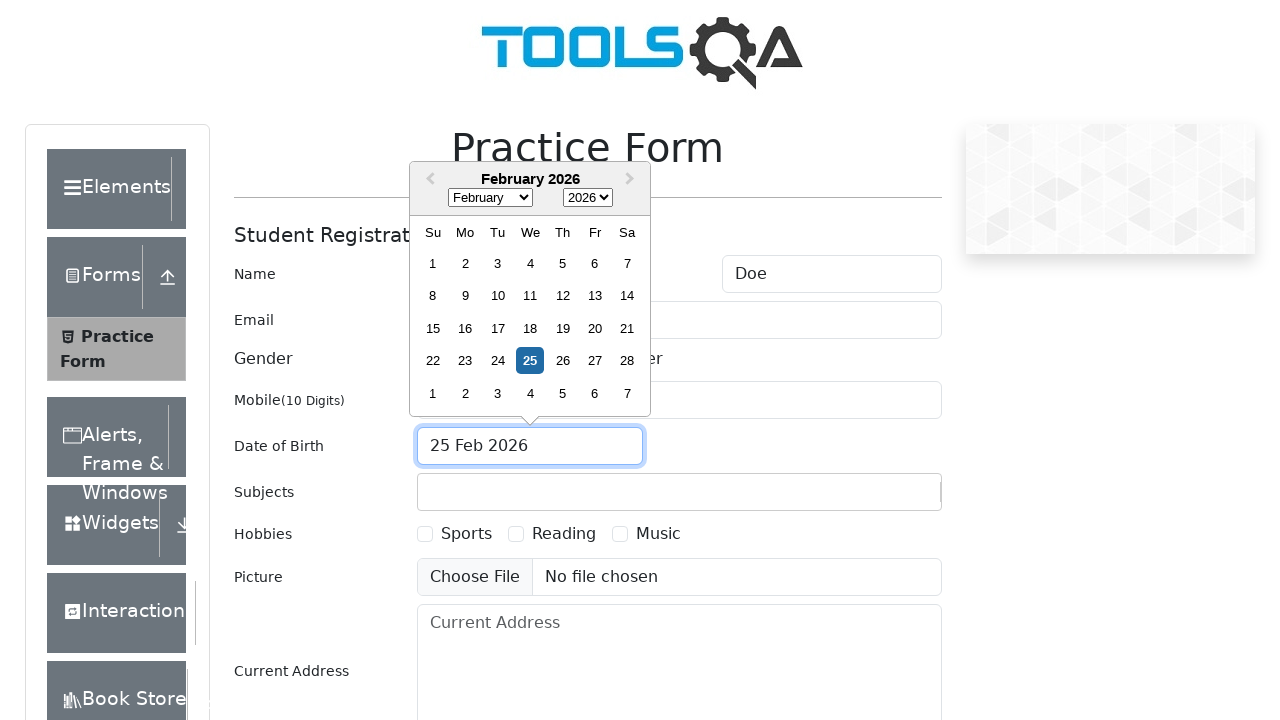

Selected September in date picker on .react-datepicker__month-select
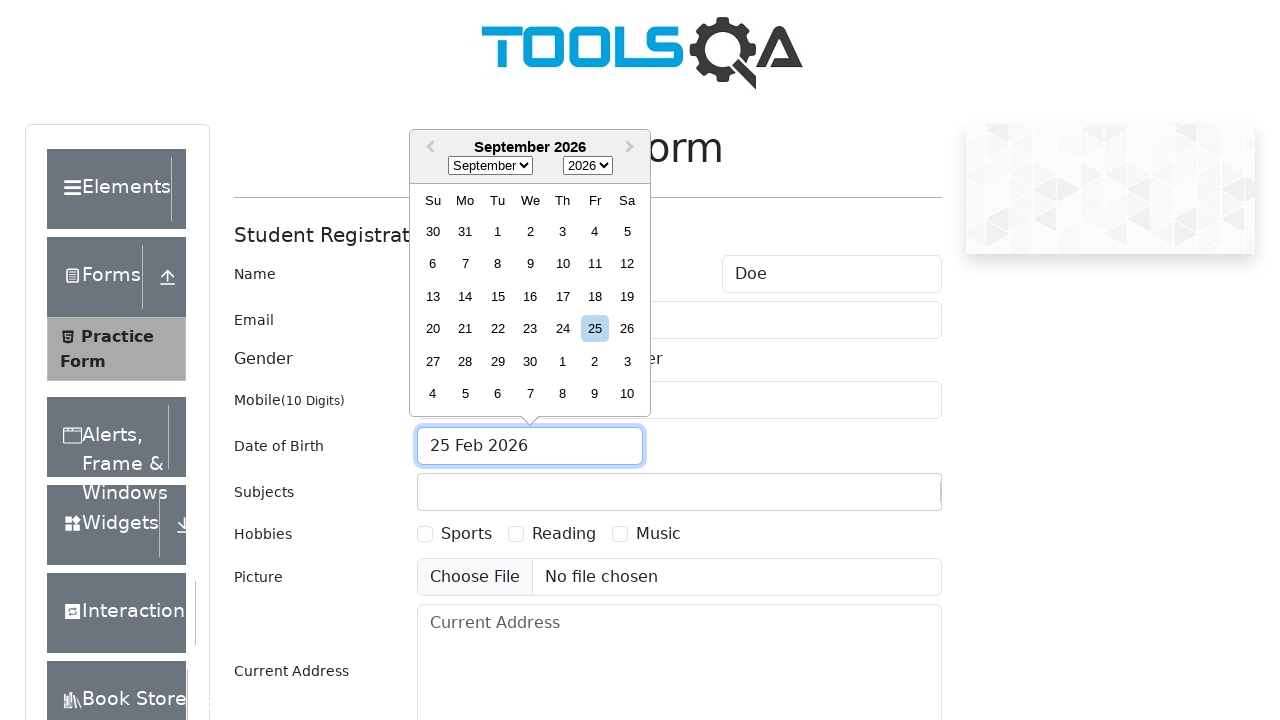

Selected 2024 in date picker on .react-datepicker__year-select
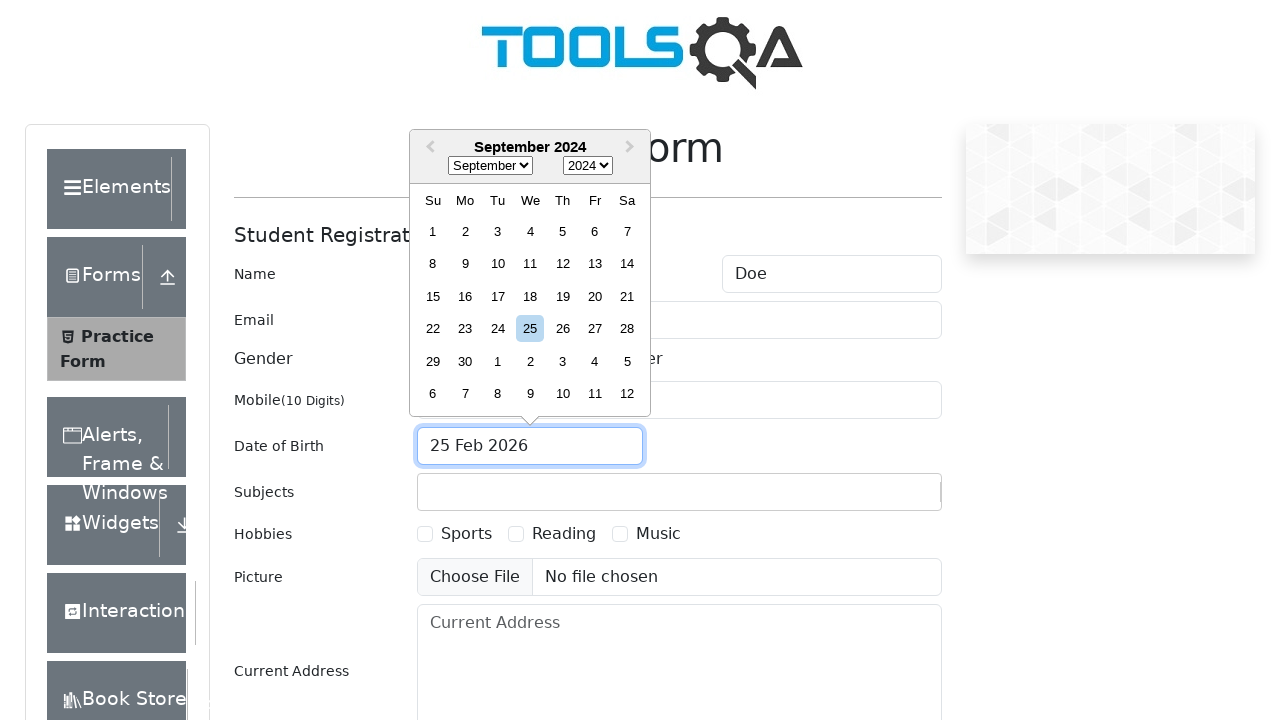

Selected day 6 in date picker at (595, 231) on .react-datepicker__day--006
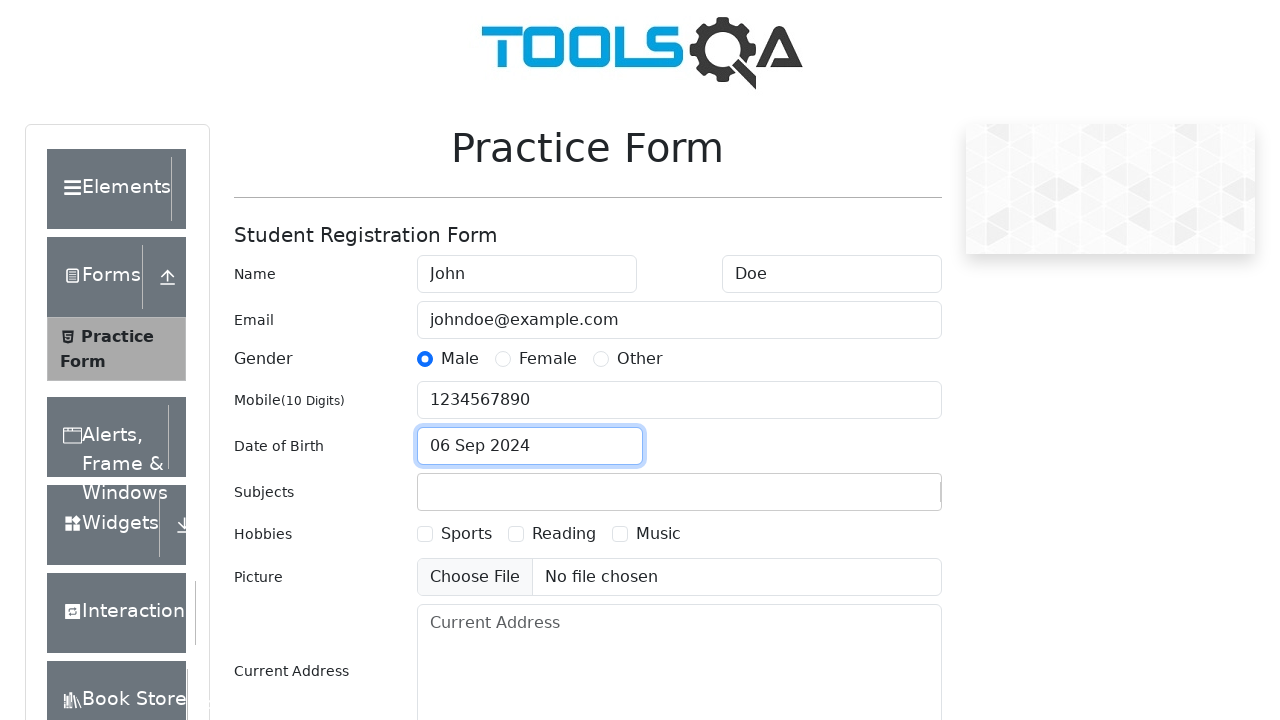

Filled subject field with 'Math' on #subjectsInput
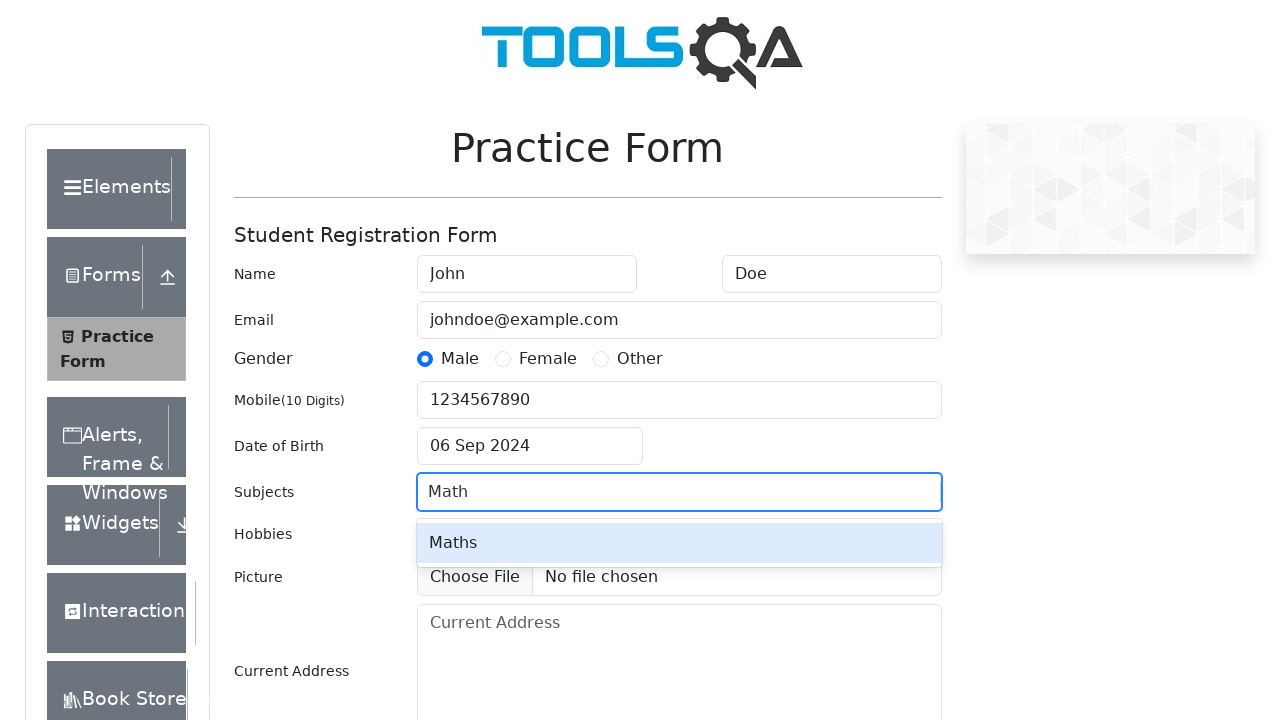

Pressed Enter to confirm subject selection on #subjectsInput
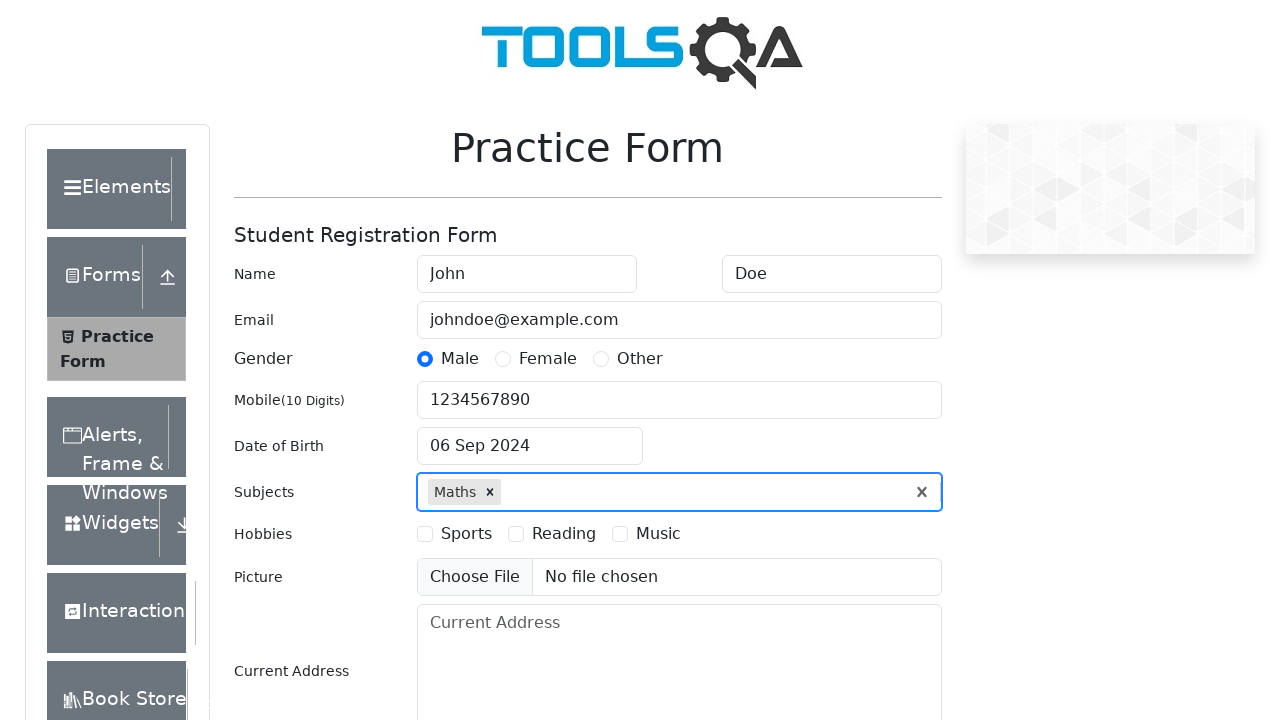

Selected hobby checkbox at (466, 534) on label[for='hobbies-checkbox-1']
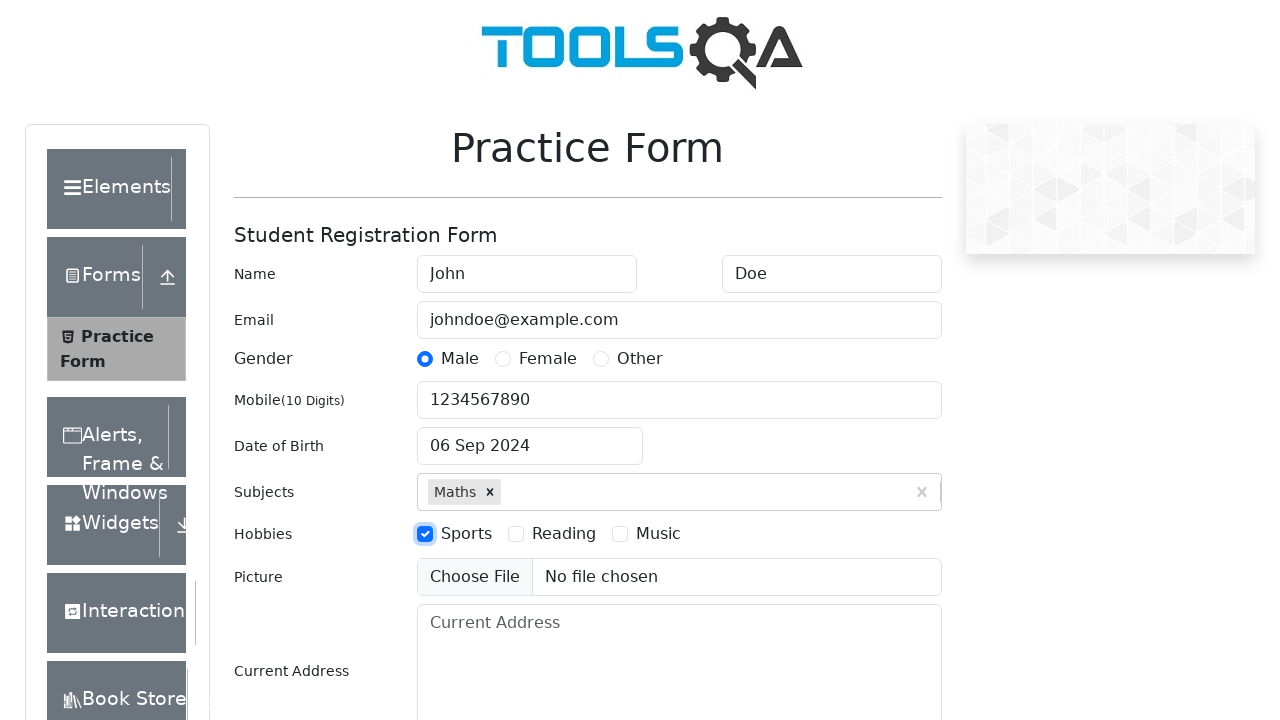

Skipped file upload
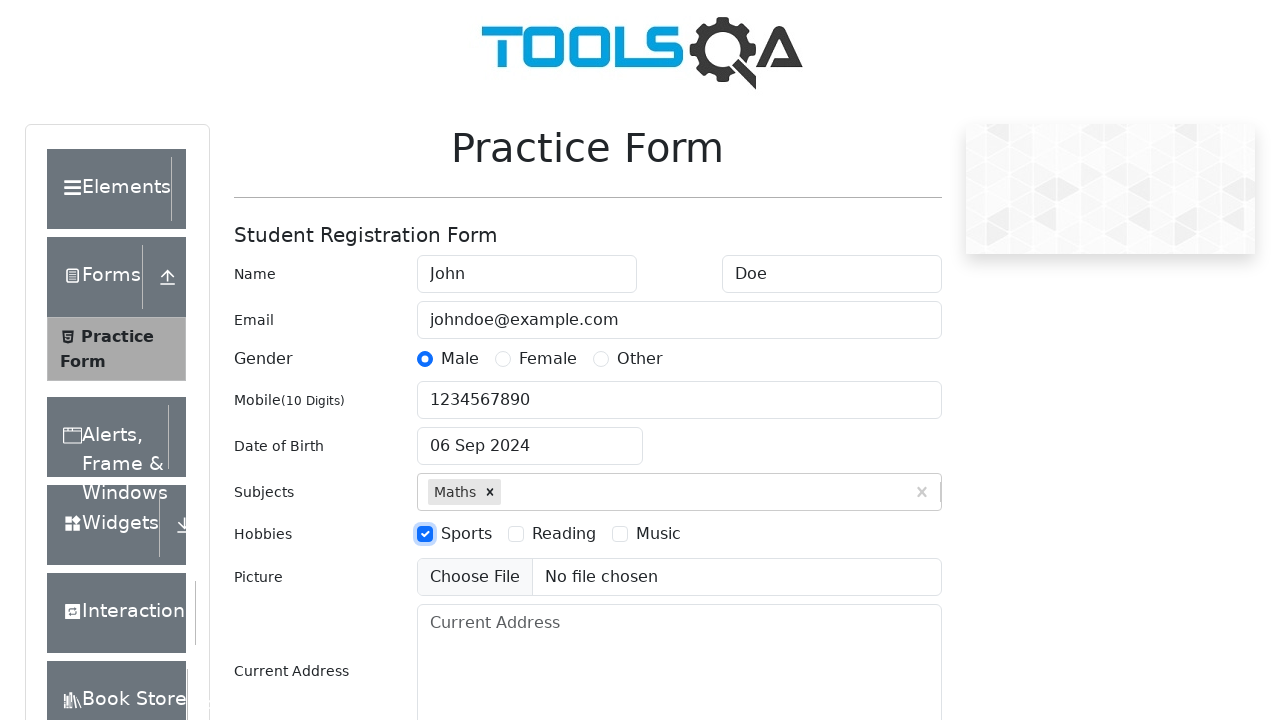

Filled address field with '1234 Main St, Springfield' on #currentAddress
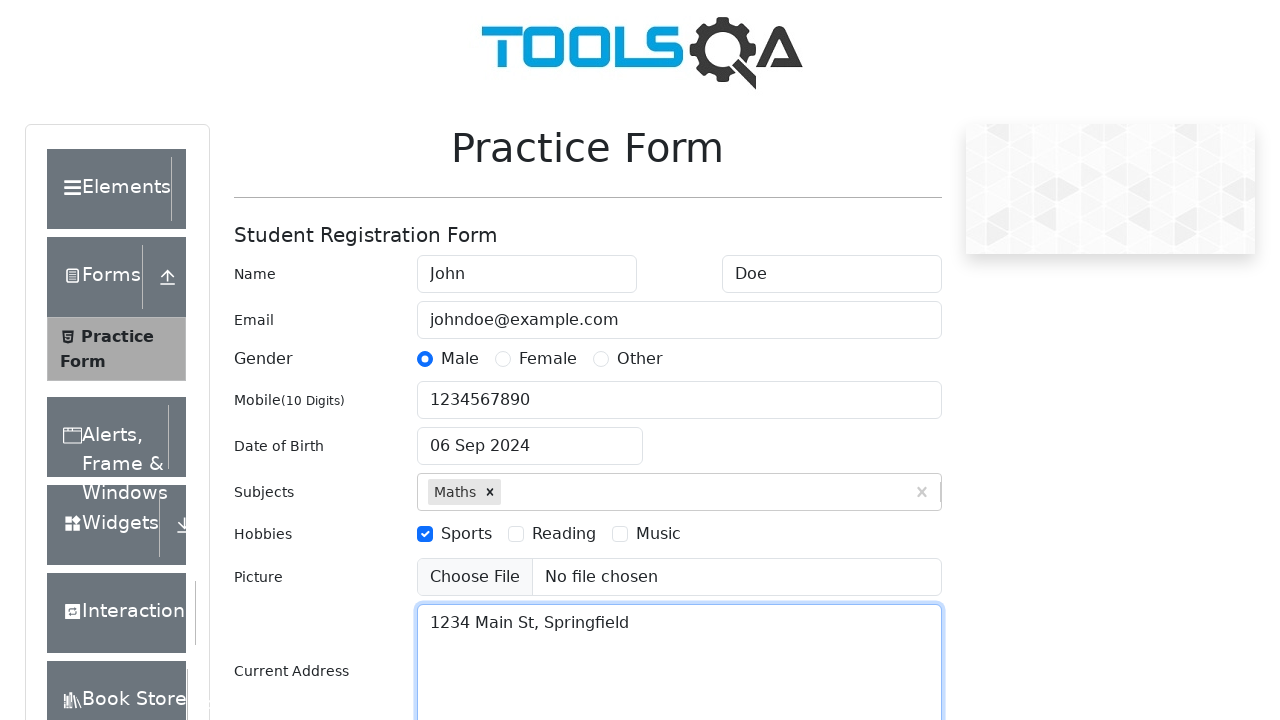

Filled state field with 'NCR' on #react-select-3-input
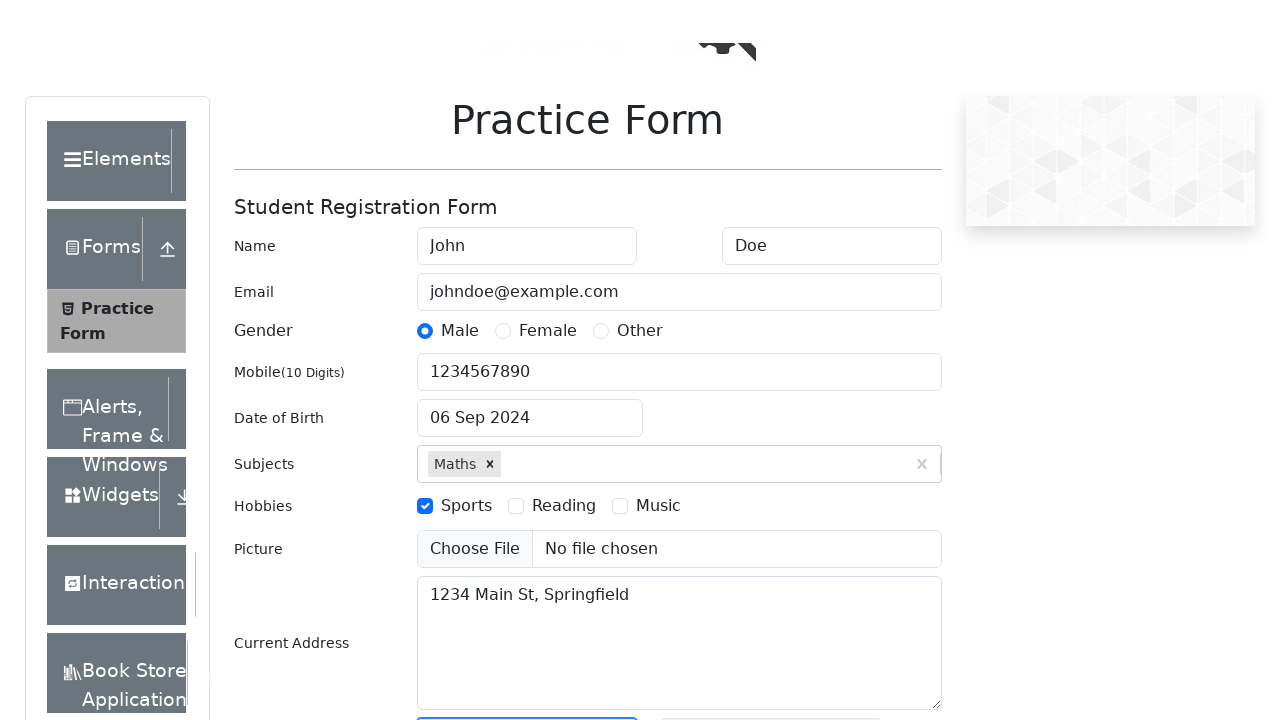

Pressed Enter to confirm state selection on #react-select-3-input
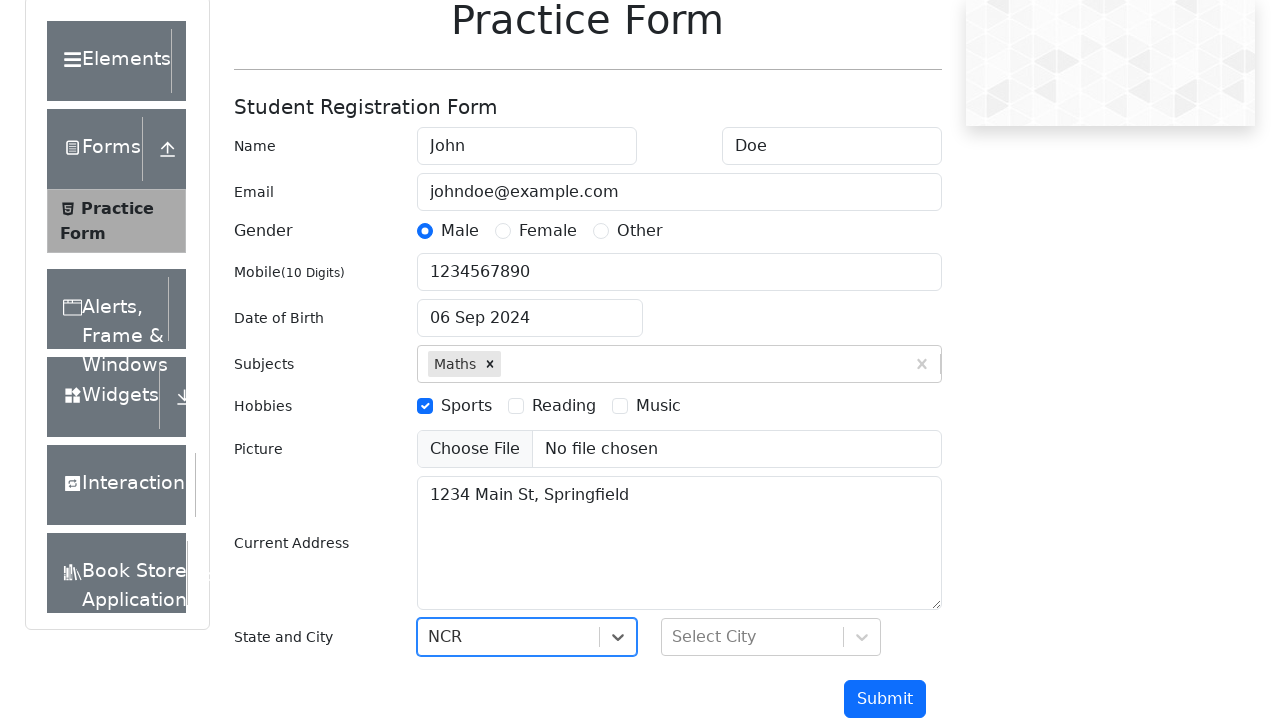

Filled city field with 'Delhi' on #react-select-4-input
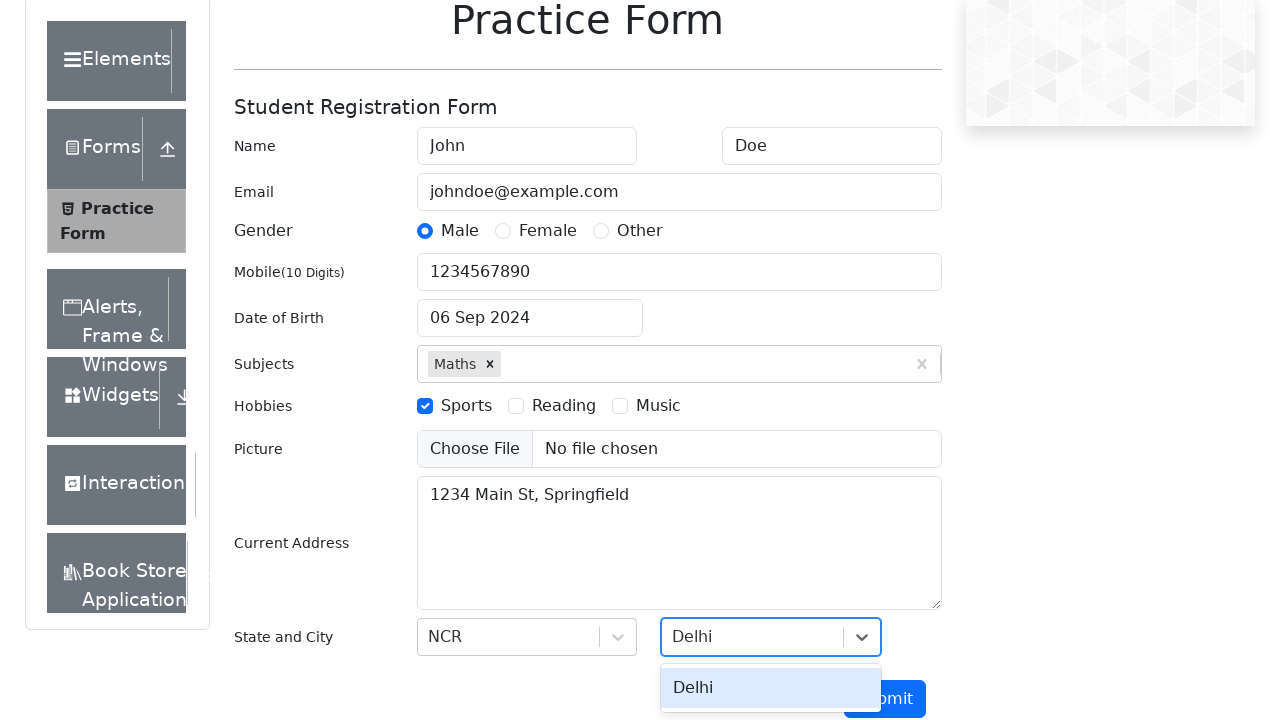

Pressed Enter to confirm city selection on #react-select-4-input
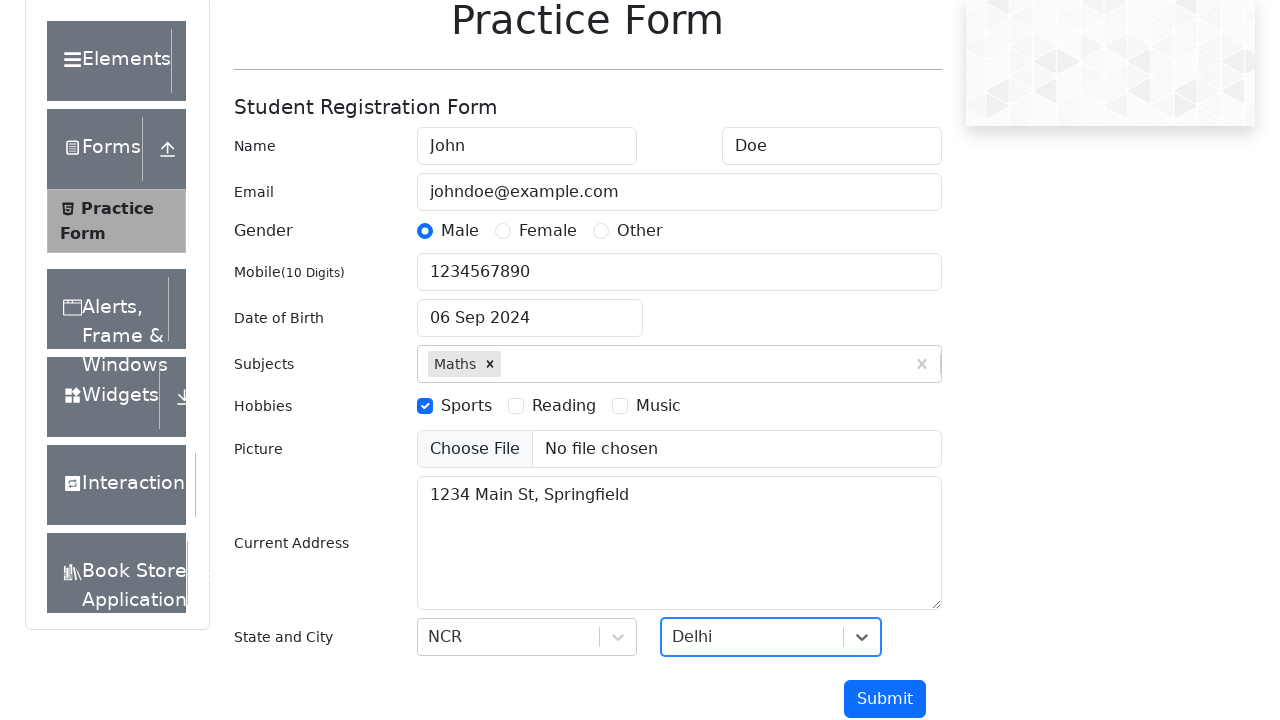

Clicked submit button to submit the form at (885, 699) on #submit
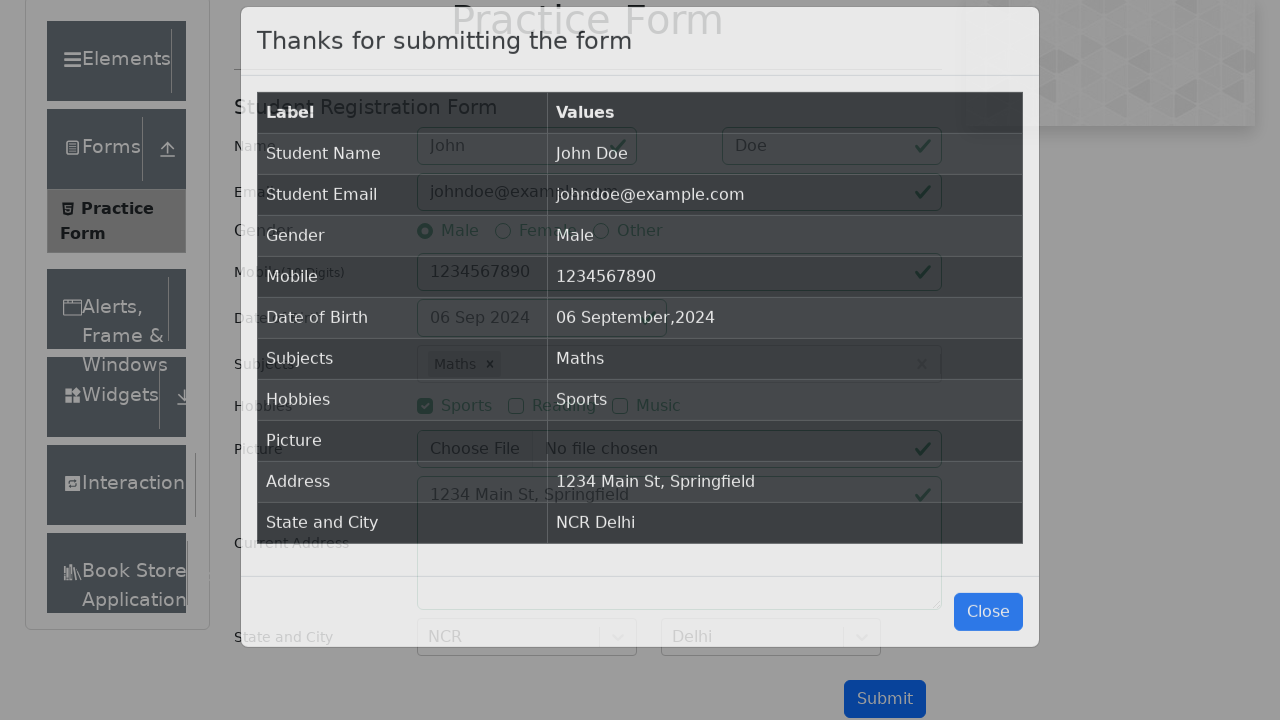

Form submission modal appeared with submitted data
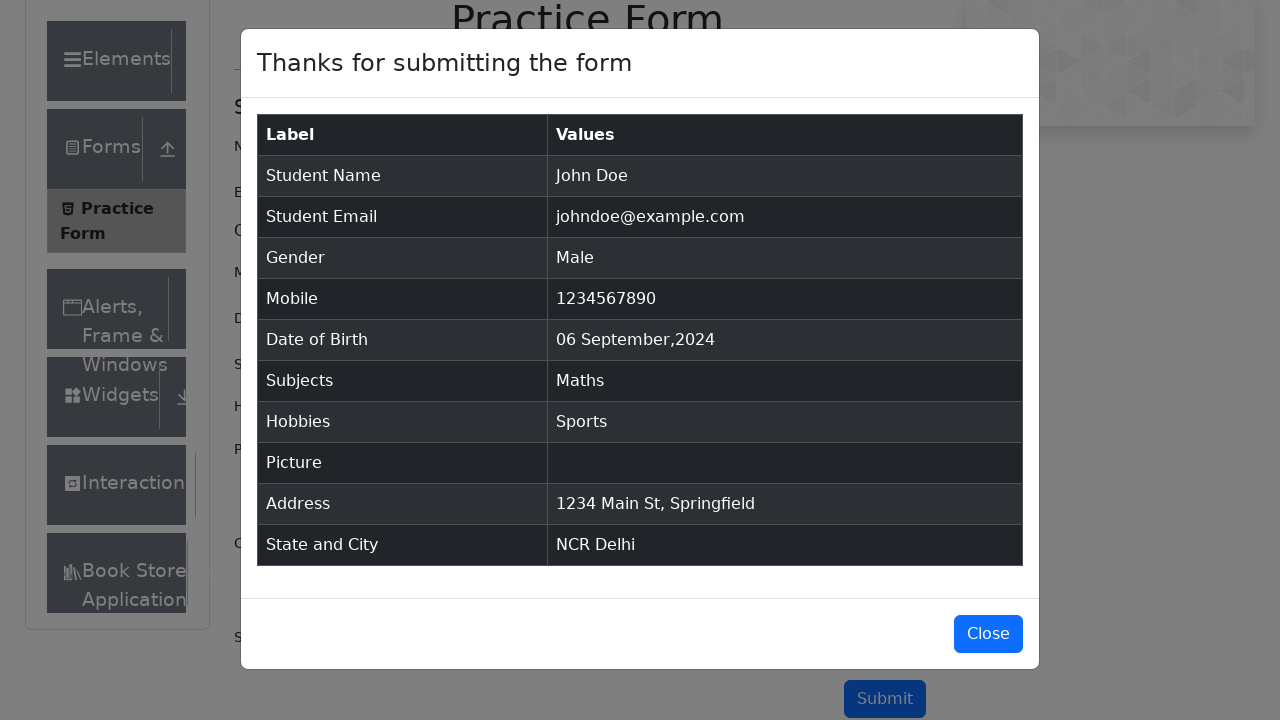

Closed the submission confirmation modal at (988, 634) on #closeLargeModal
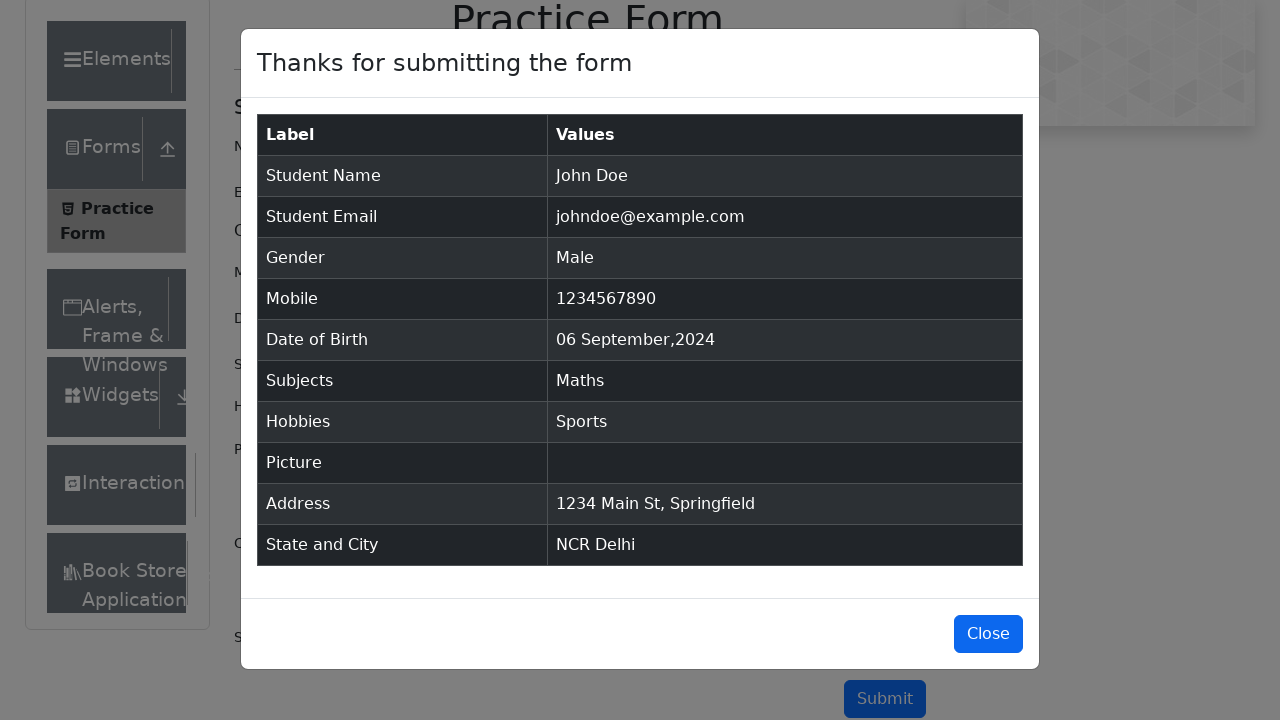

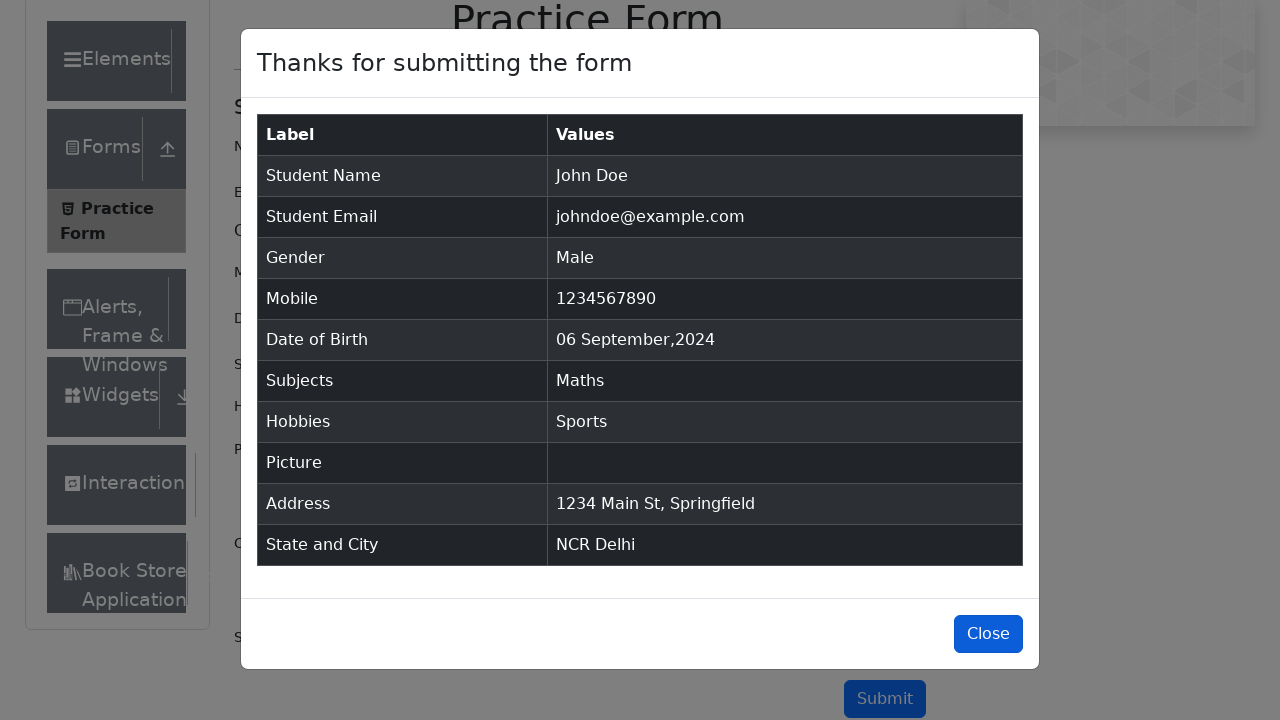